Tests password confirmation validation by entering mismatched passwords and verifying error message

Starting URL: https://alada.vn/tai-khoan/dang-ky.html

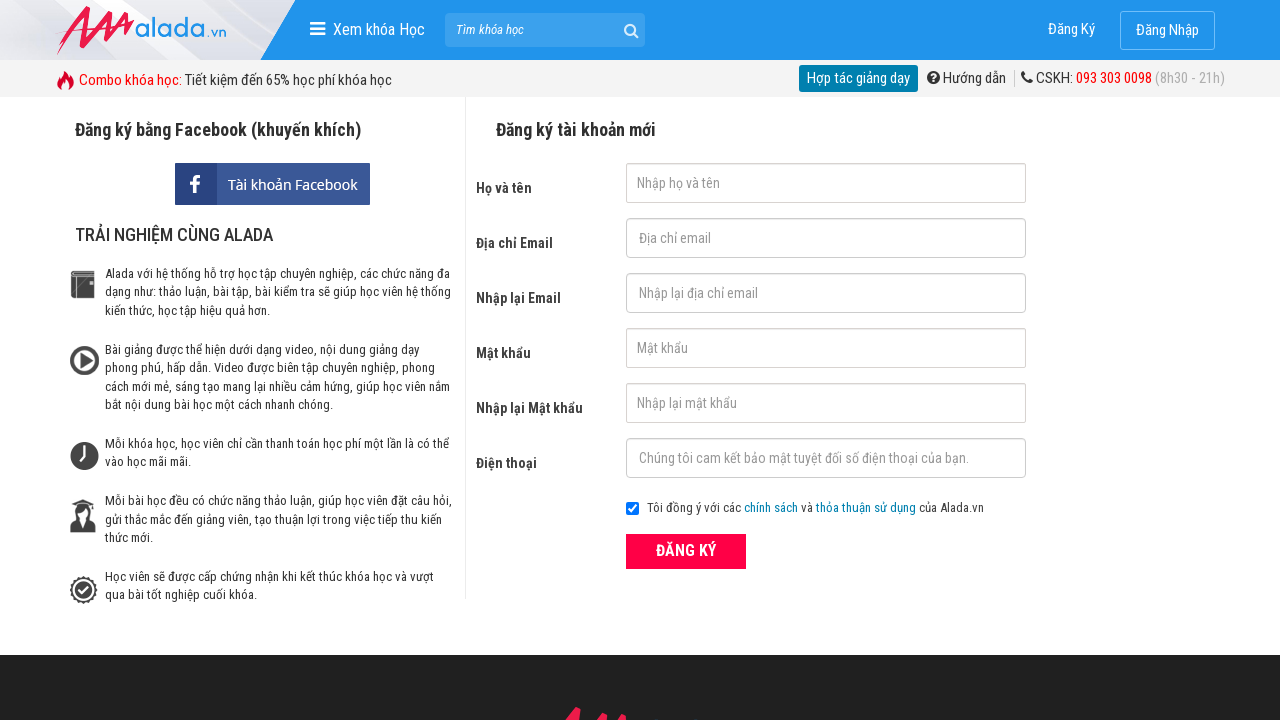

Filled first name field with 'J W' on #txtFirstname
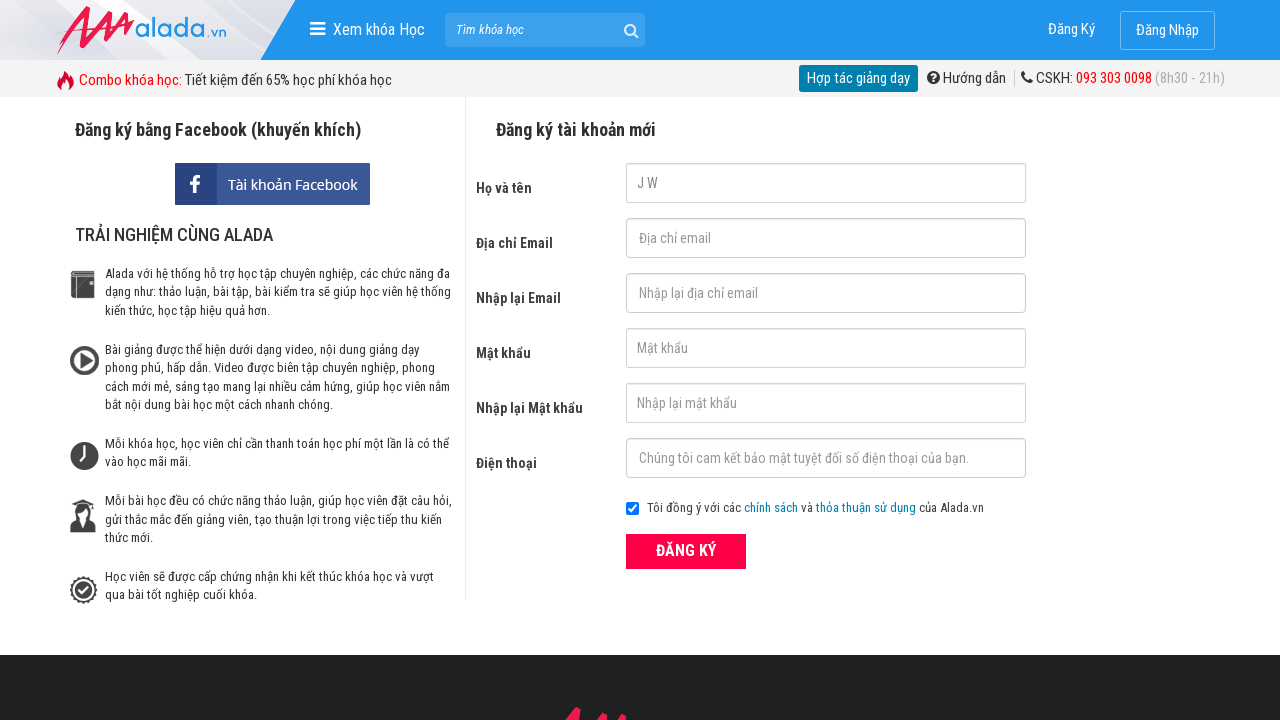

Filled email field with 'ng2345@gmail.com' on #txtEmail
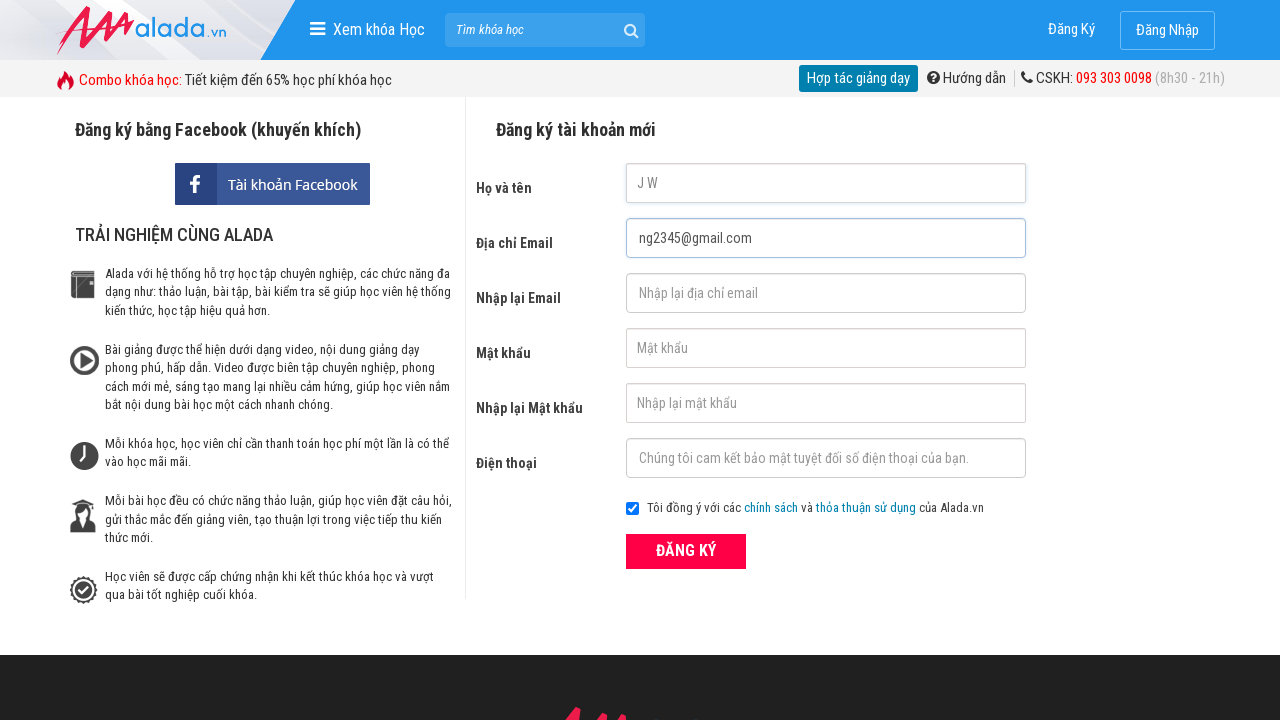

Filled confirm email field with 'ng2345@gmail.com' on #txtCEmail
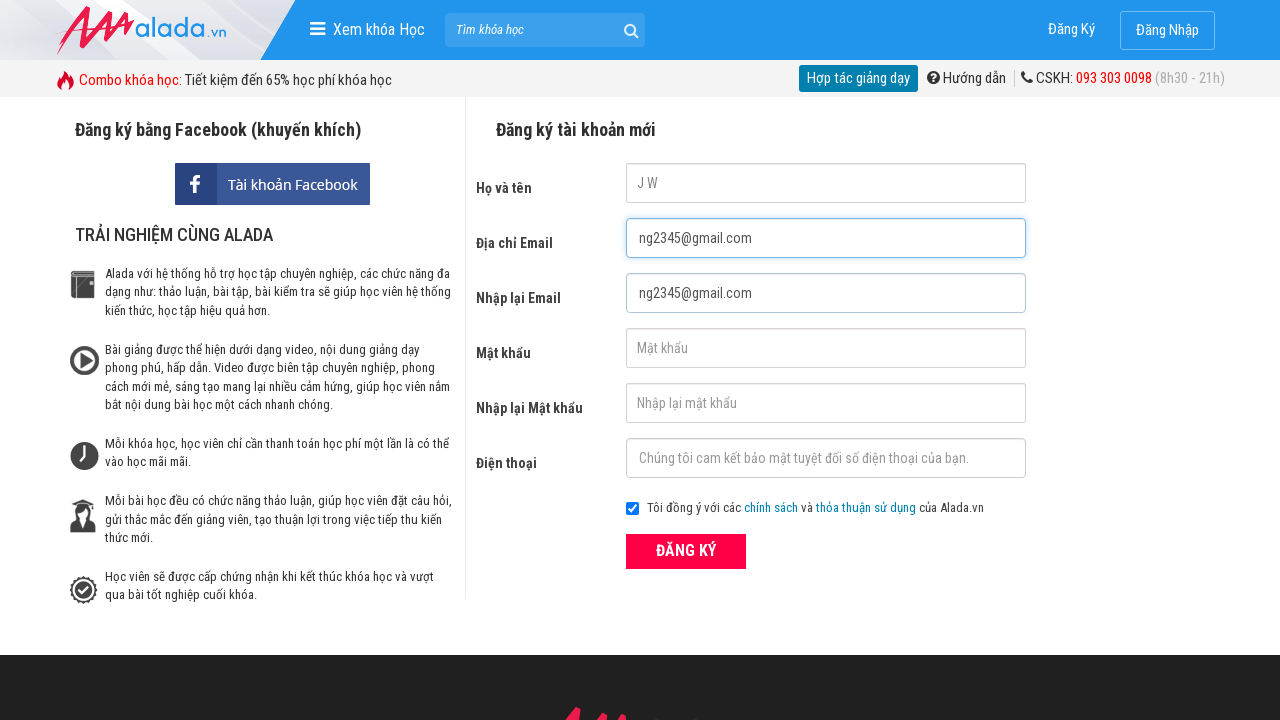

Filled password field with 'abc123' on #txtPassword
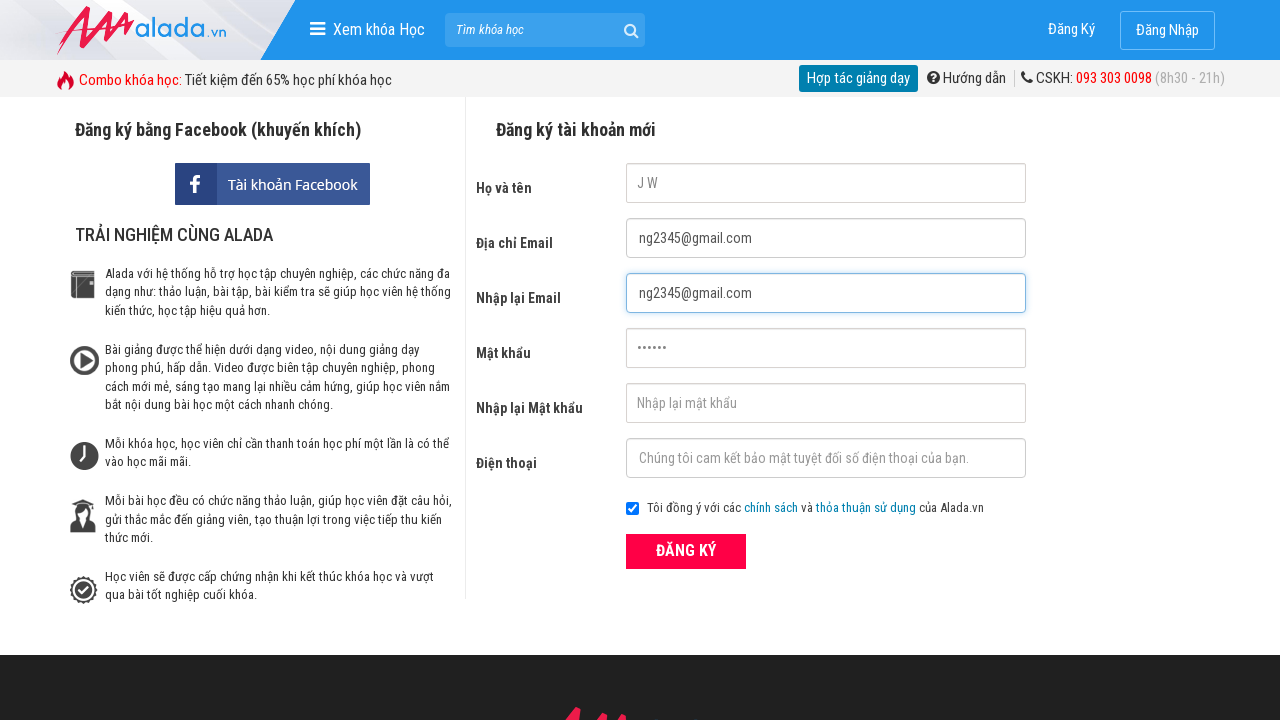

Filled confirm password field with mismatched password 'acc123' on #txtCPassword
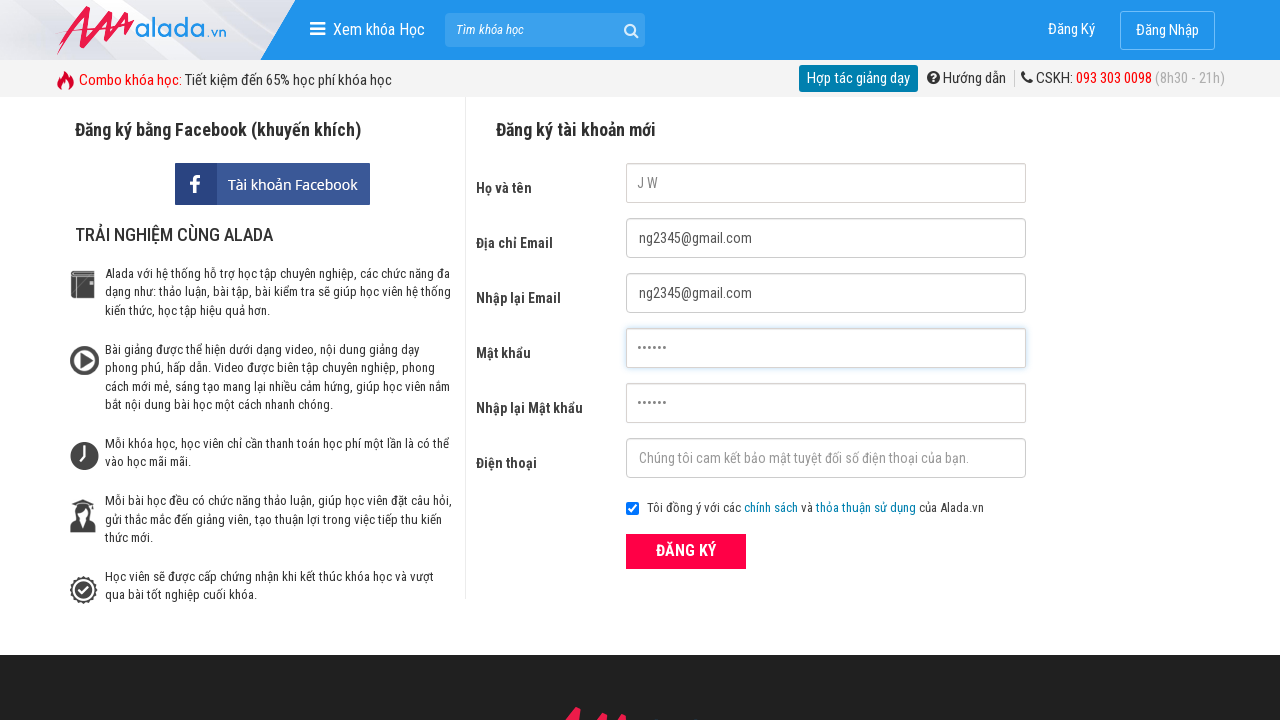

Filled phone field with '0123456789' on #txtPhone
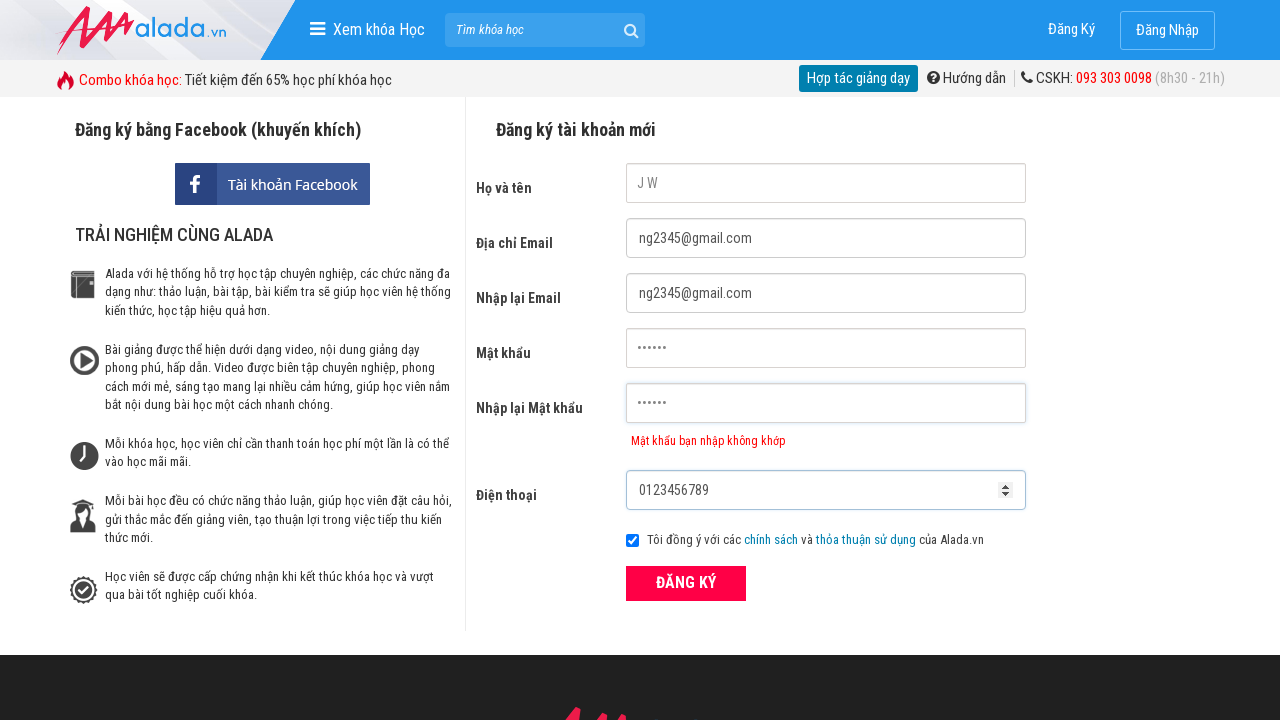

Clicked ĐĂNG KÝ (Register) button to submit form at (686, 583) on xpath=//form[@id='frmLogin']//button[text()='ĐĂNG KÝ']
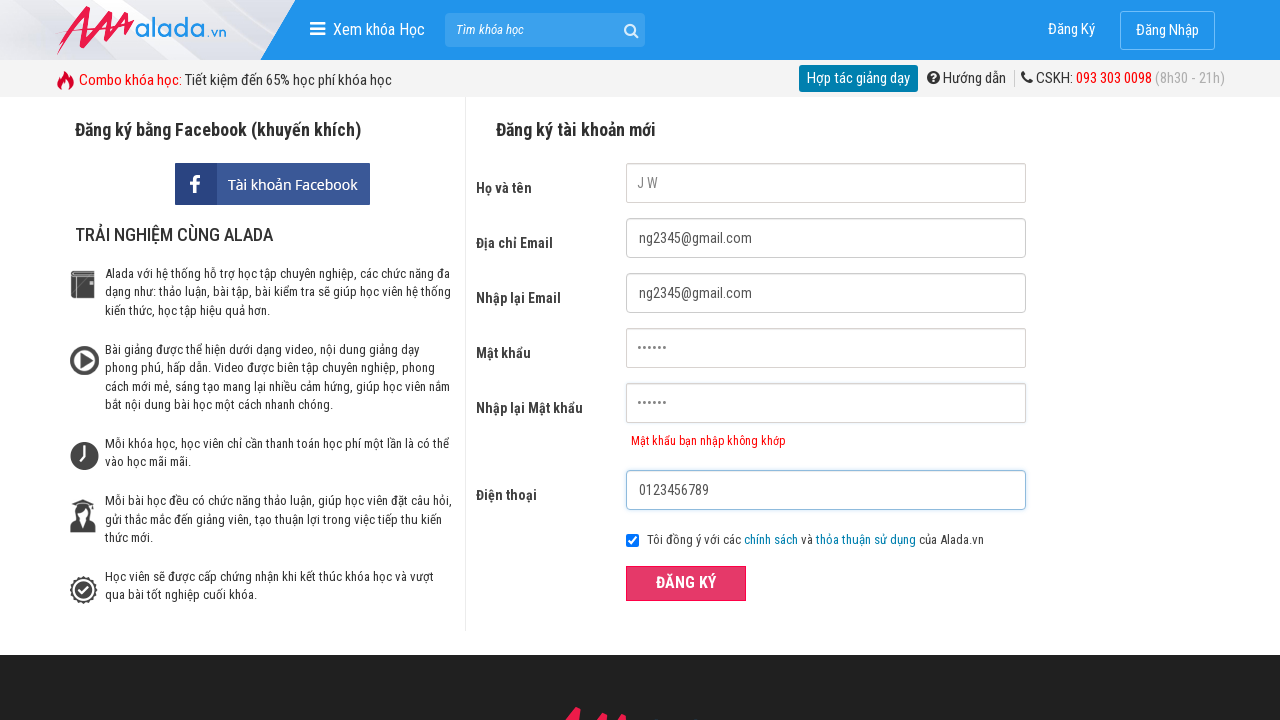

Confirm password error message appeared, validating mismatched passwords are detected
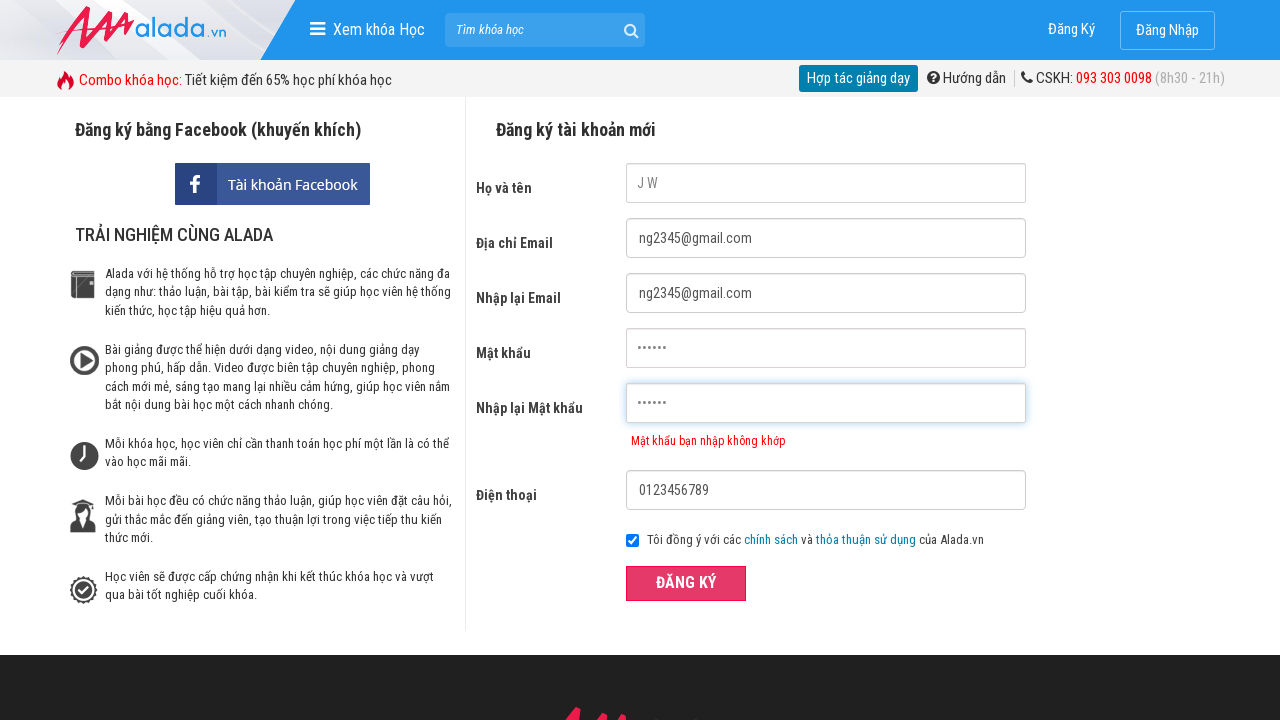

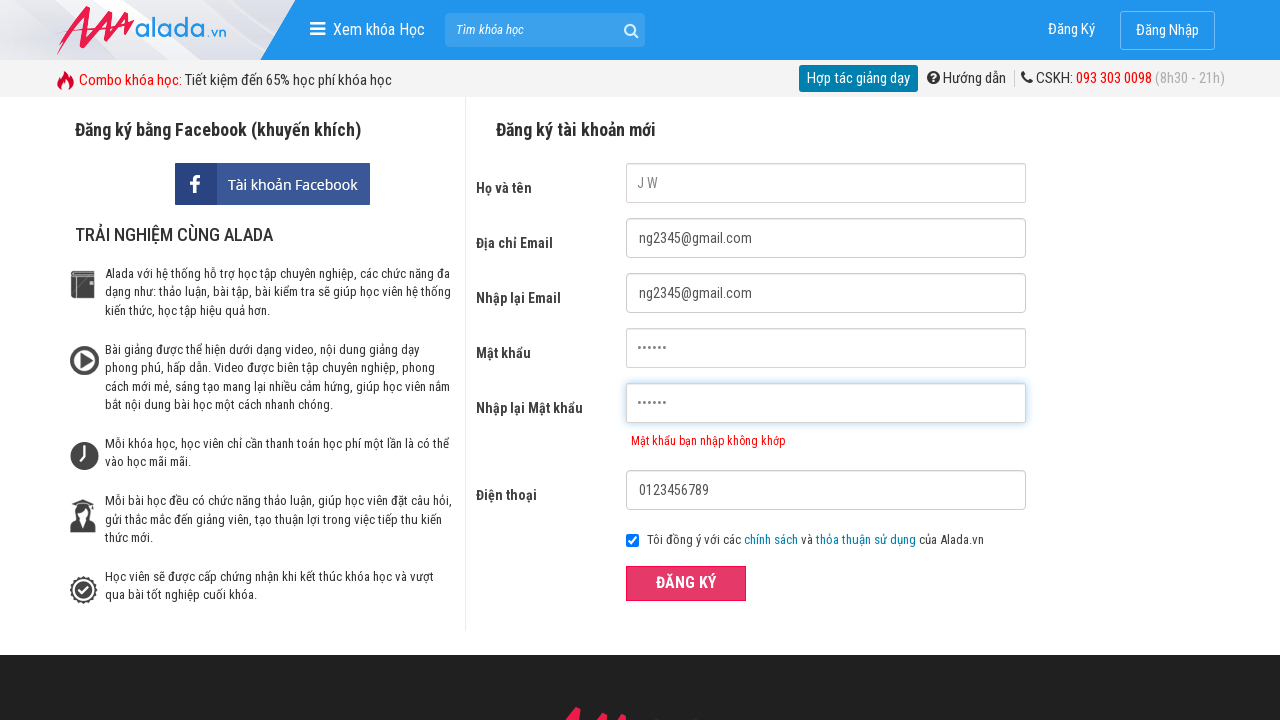